Tests opening a new browser tab by navigating to a page, opening a new tab, and navigating to a different URL in the new tab.

Starting URL: https://the-internet.herokuapp.com/windows

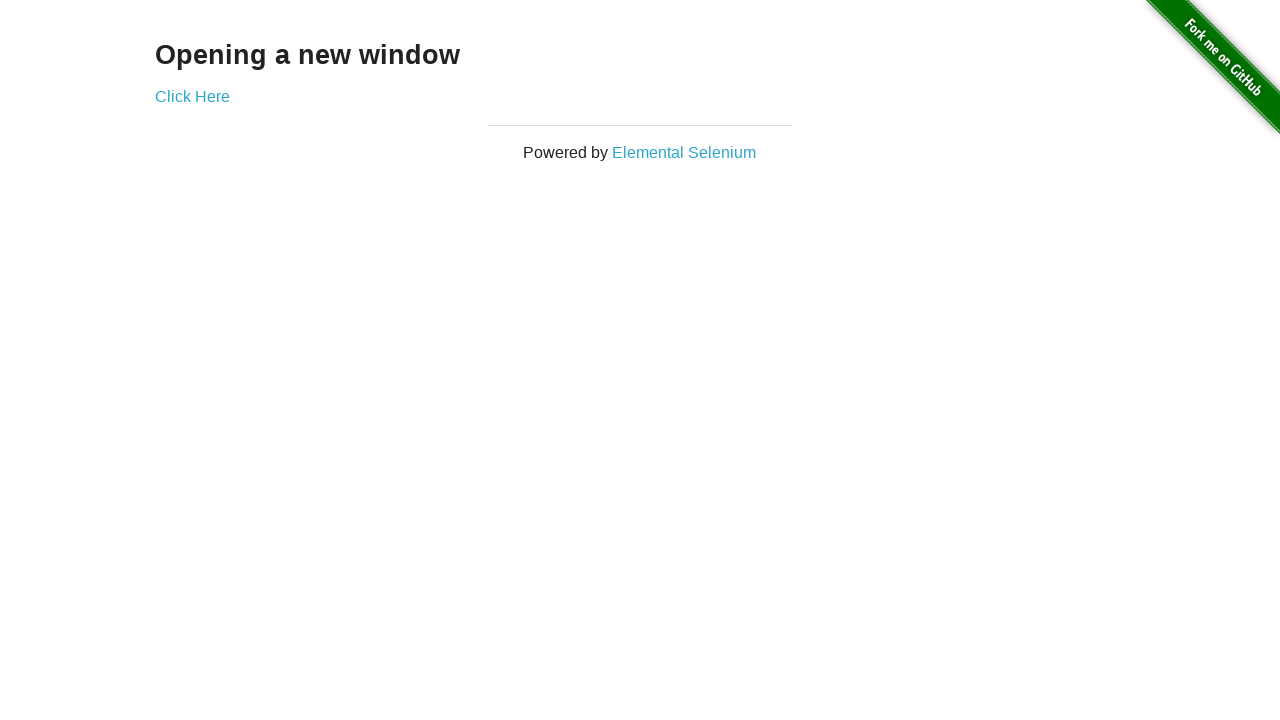

Opened a new browser tab
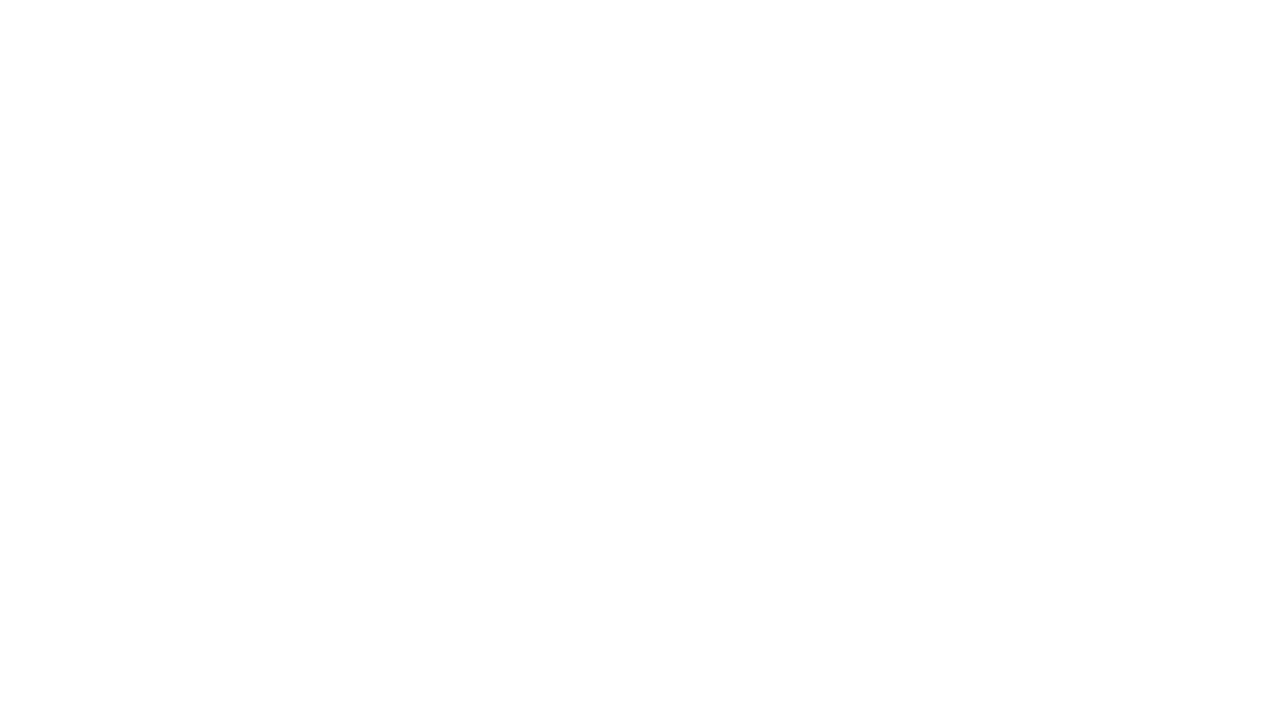

Navigated to https://the-internet.herokuapp.com/typos in the new tab
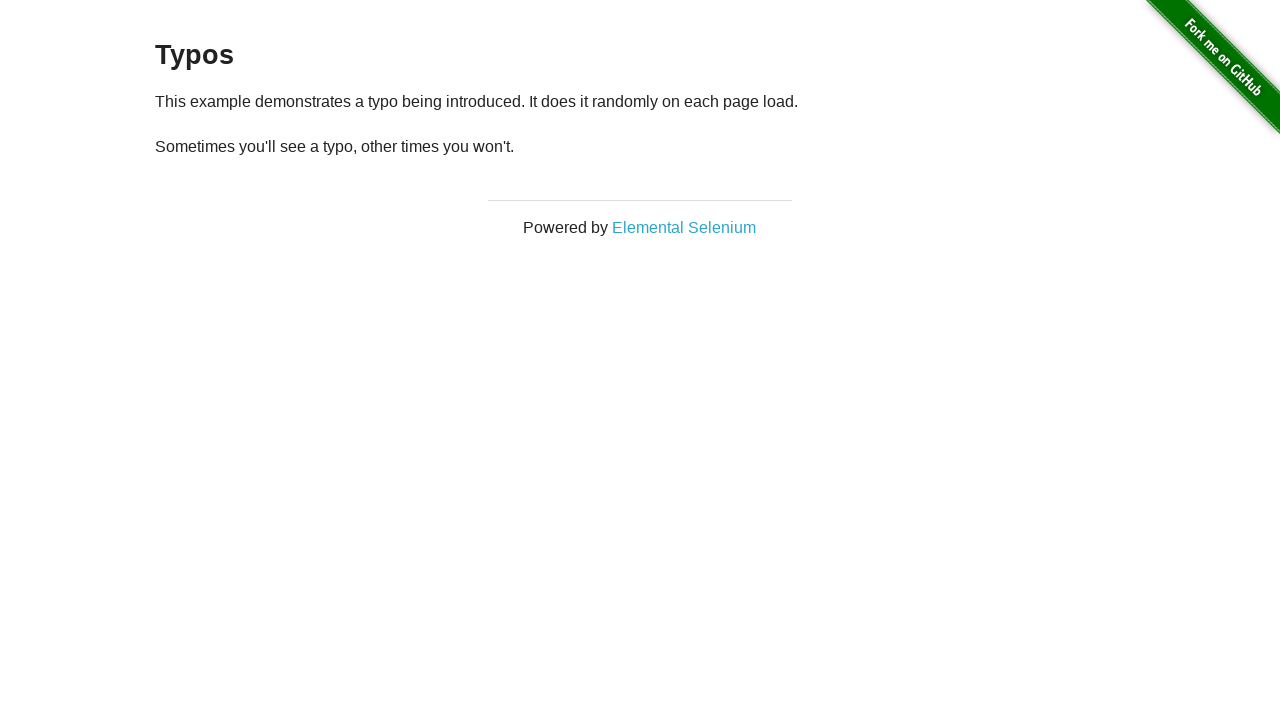

New tab page finished loading (domcontentloaded)
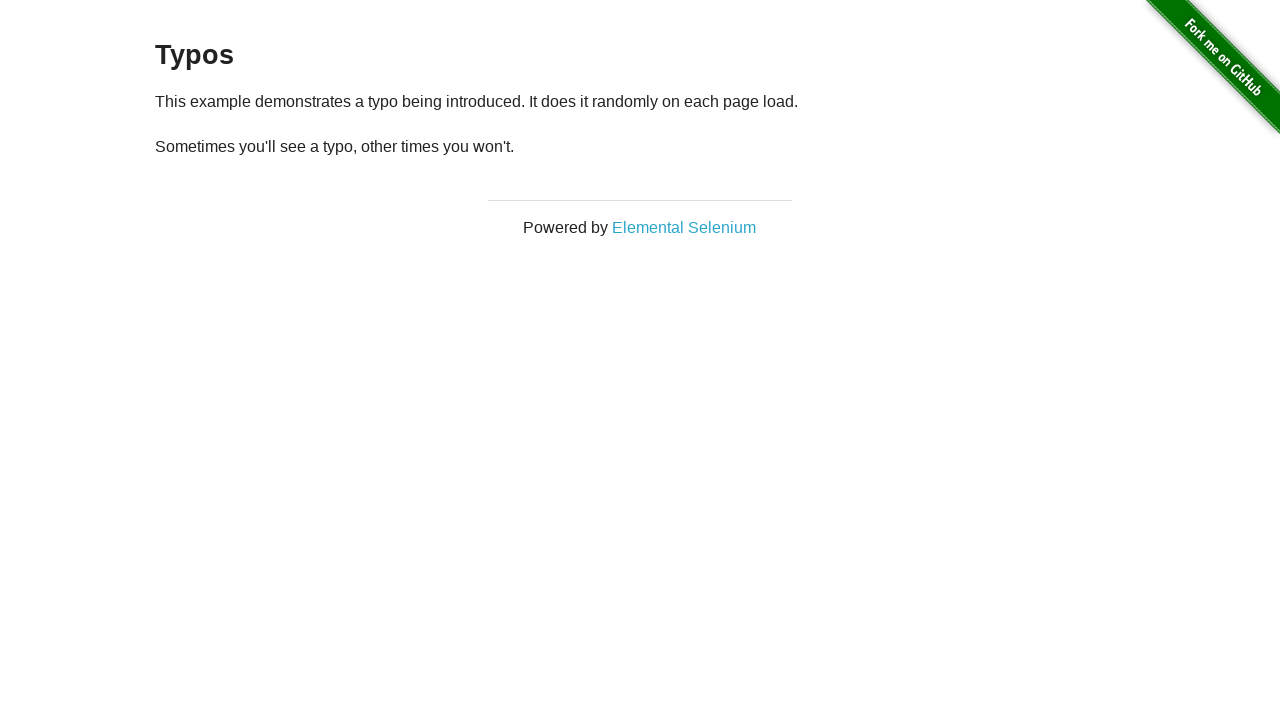

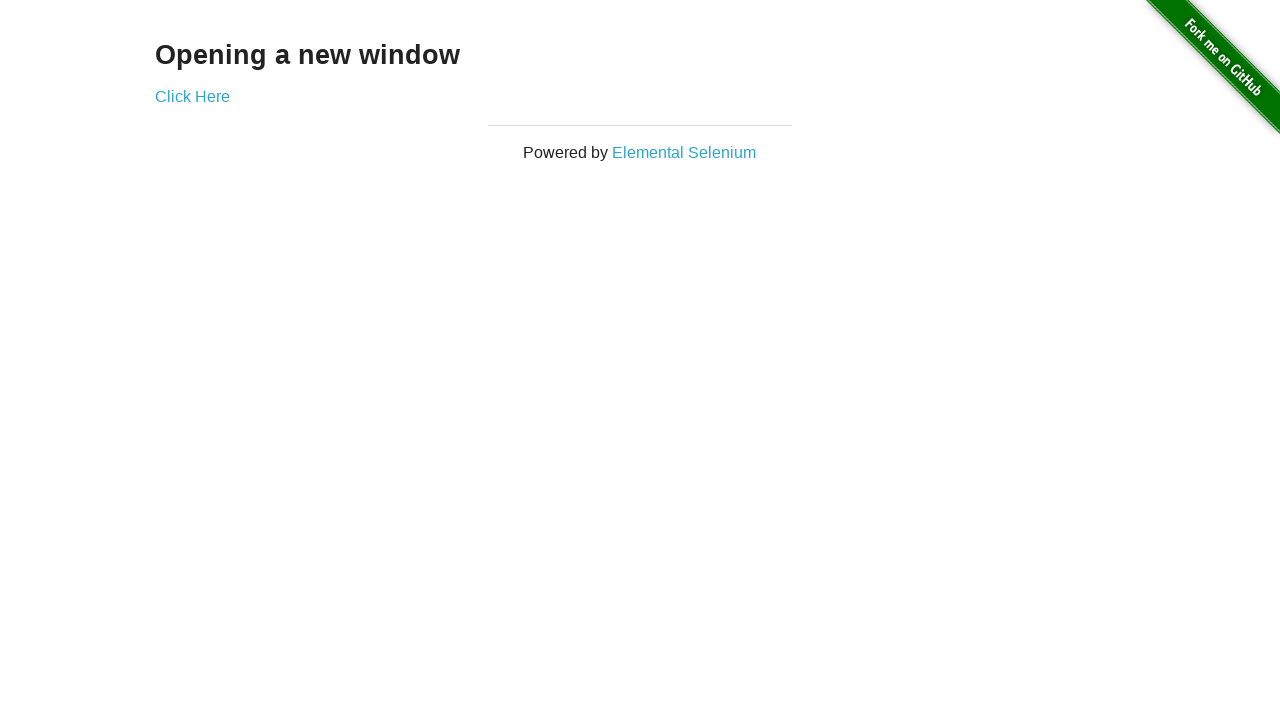